Tests login form validation by submitting an empty username with a password, then verifies the error message "Username is required" is displayed along with error indicators.

Starting URL: https://www.saucedemo.com/

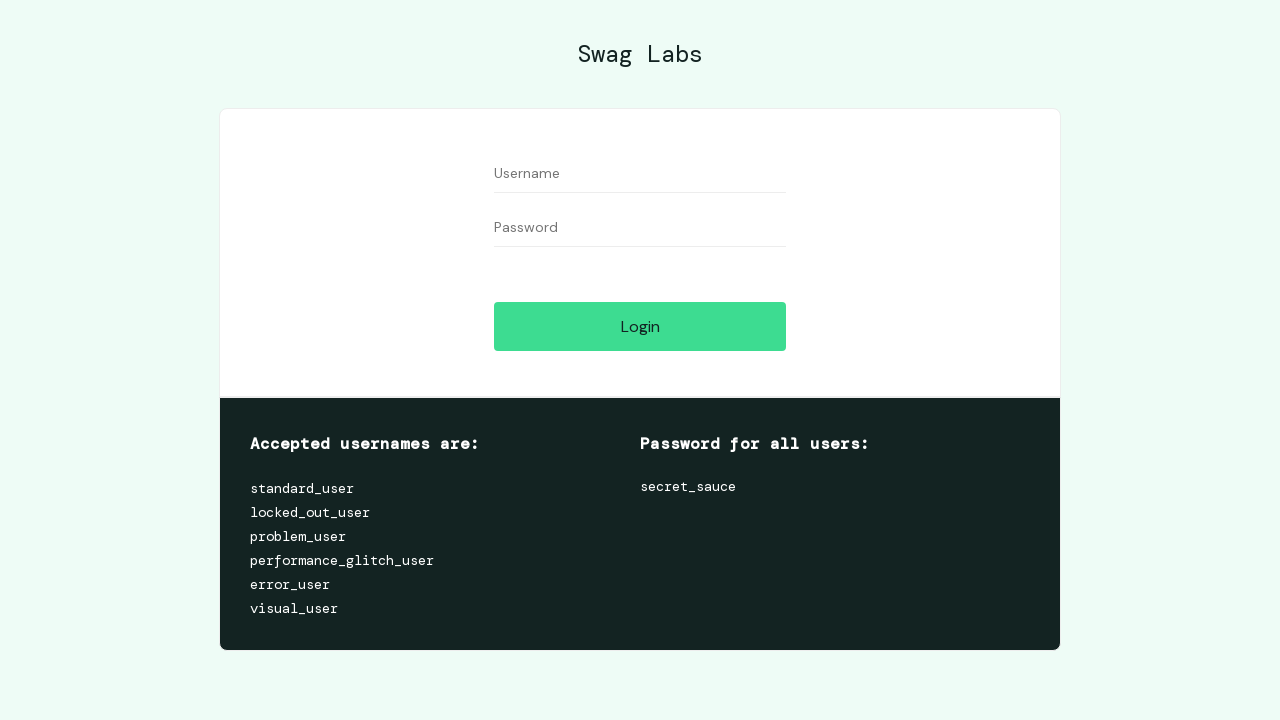

Waited for page to load with network idle state
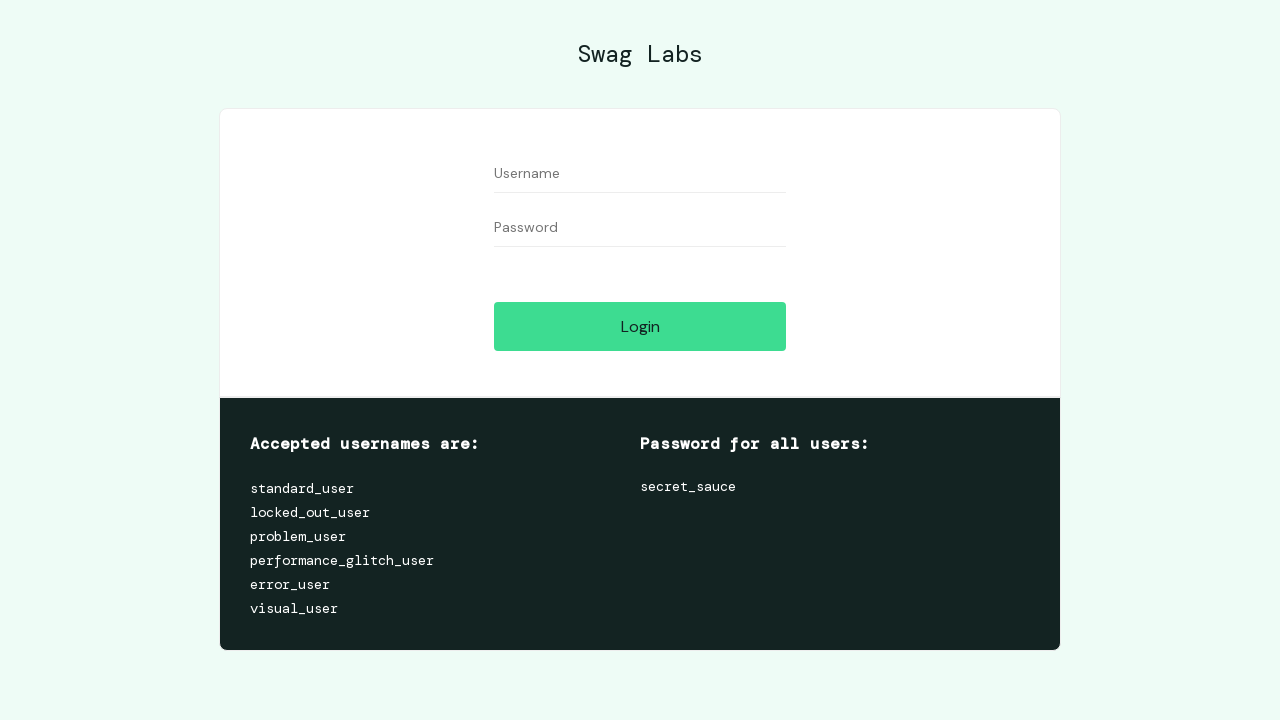

Filled username field with empty value on form #user-name
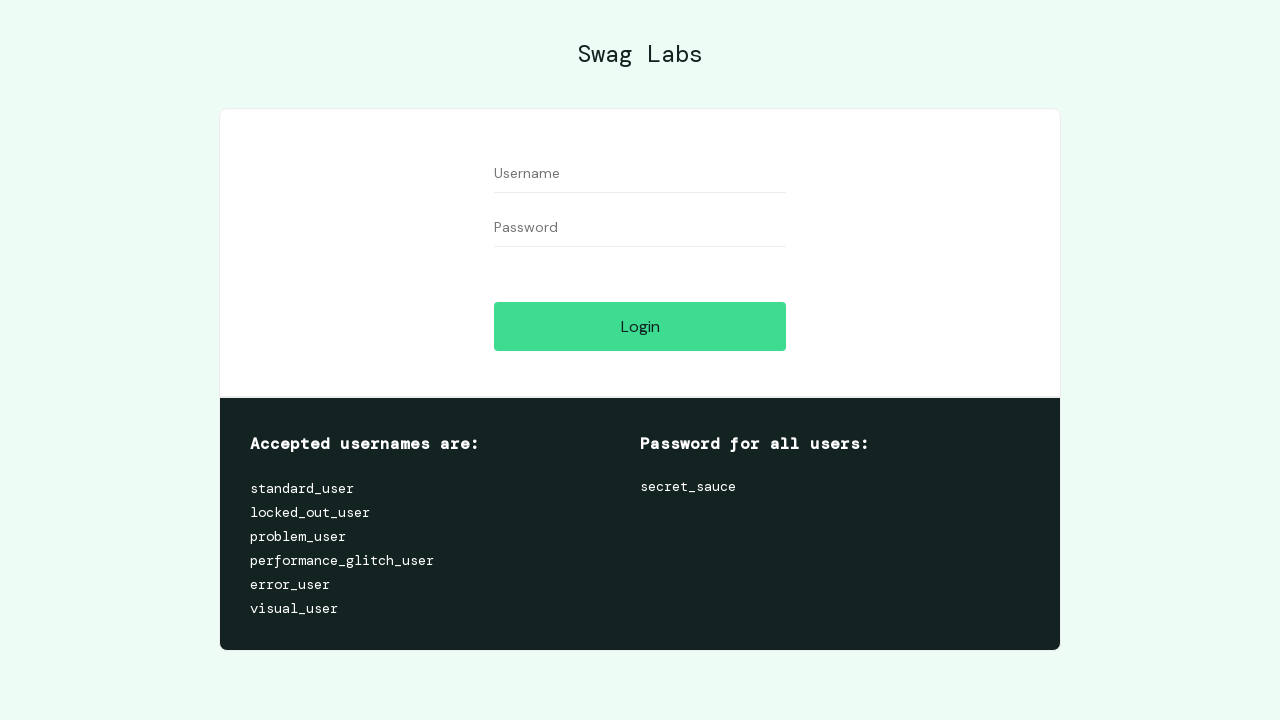

Filled password field with '1234567' on form #password
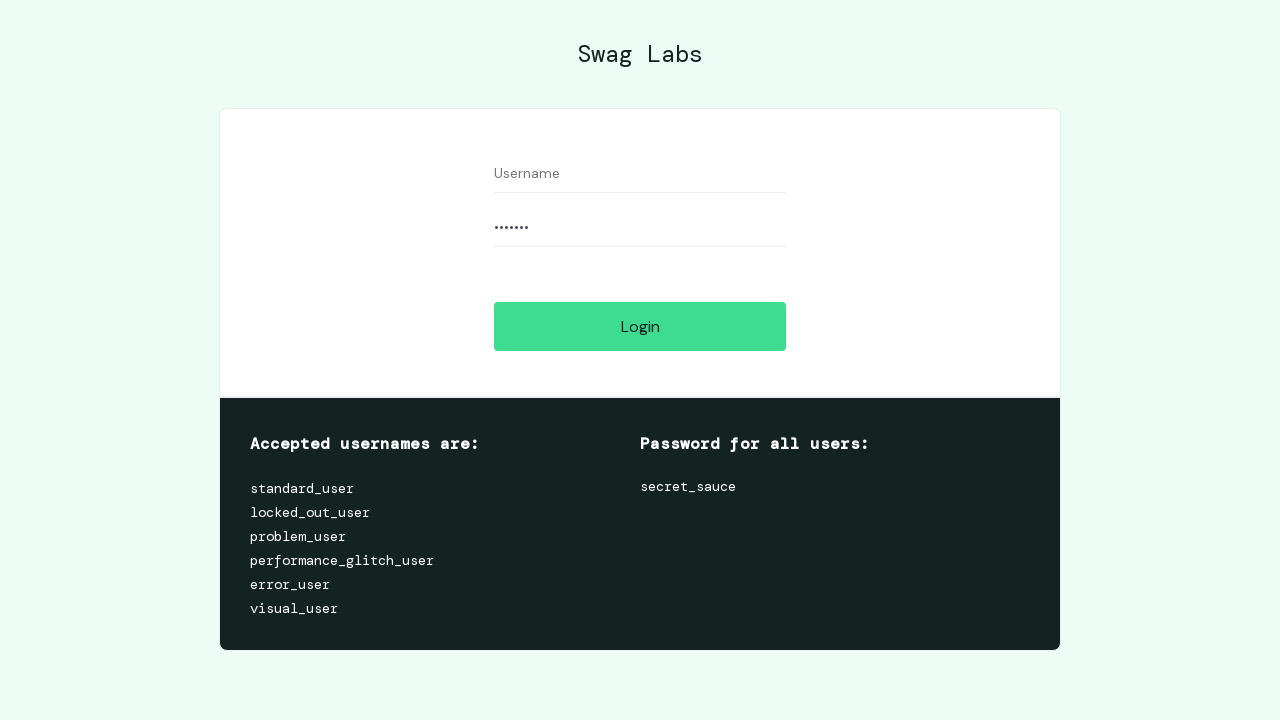

Clicked login button at (640, 326) on form #login-button
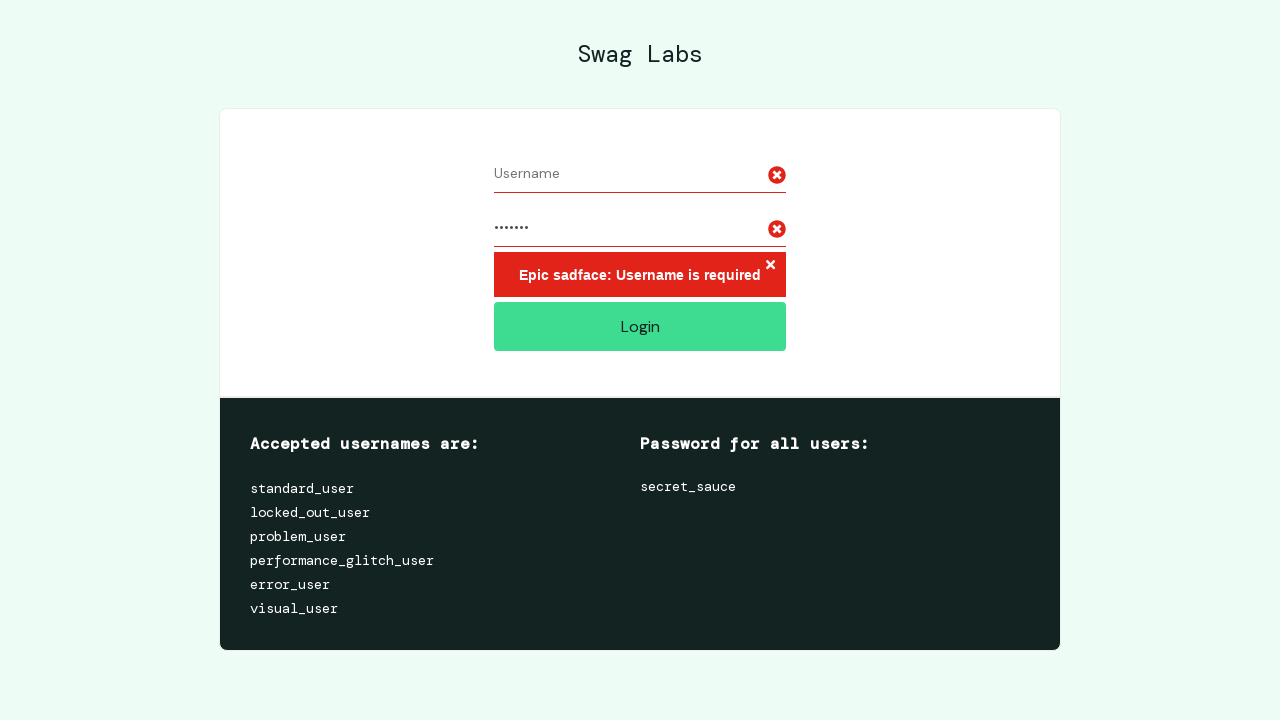

Error message 'Username is required' appeared
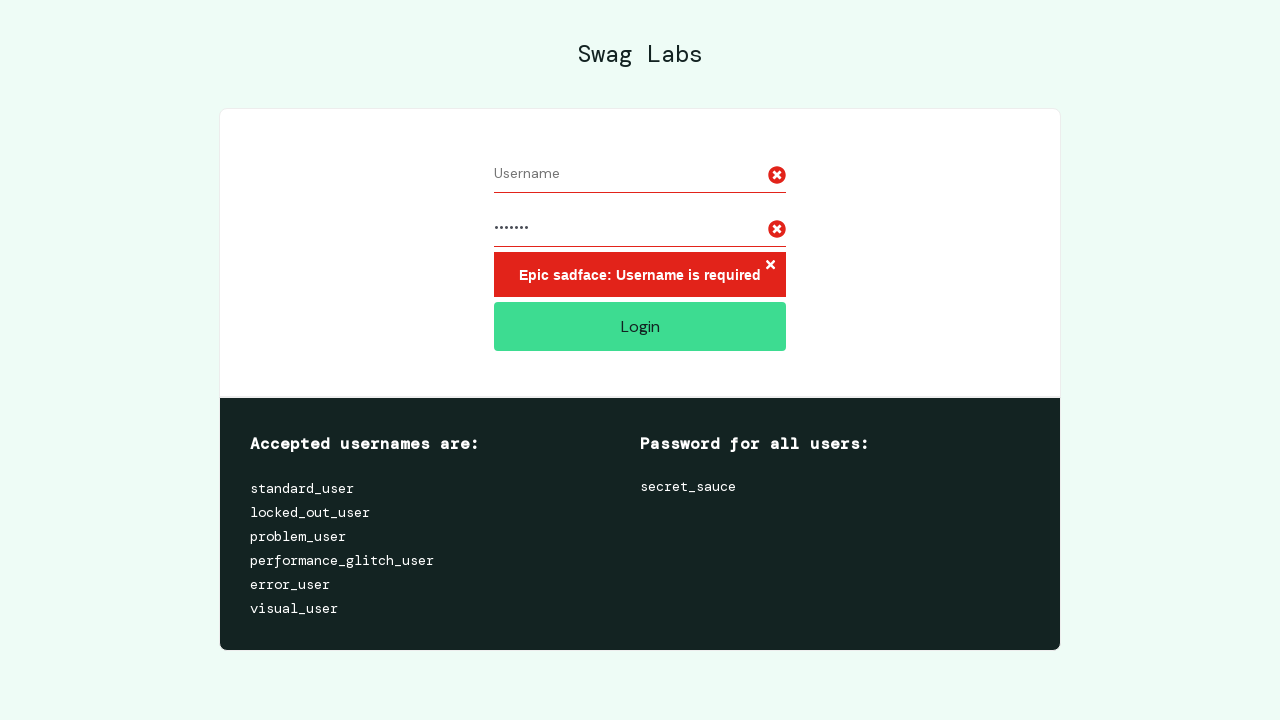

Error icons are visible on the login form
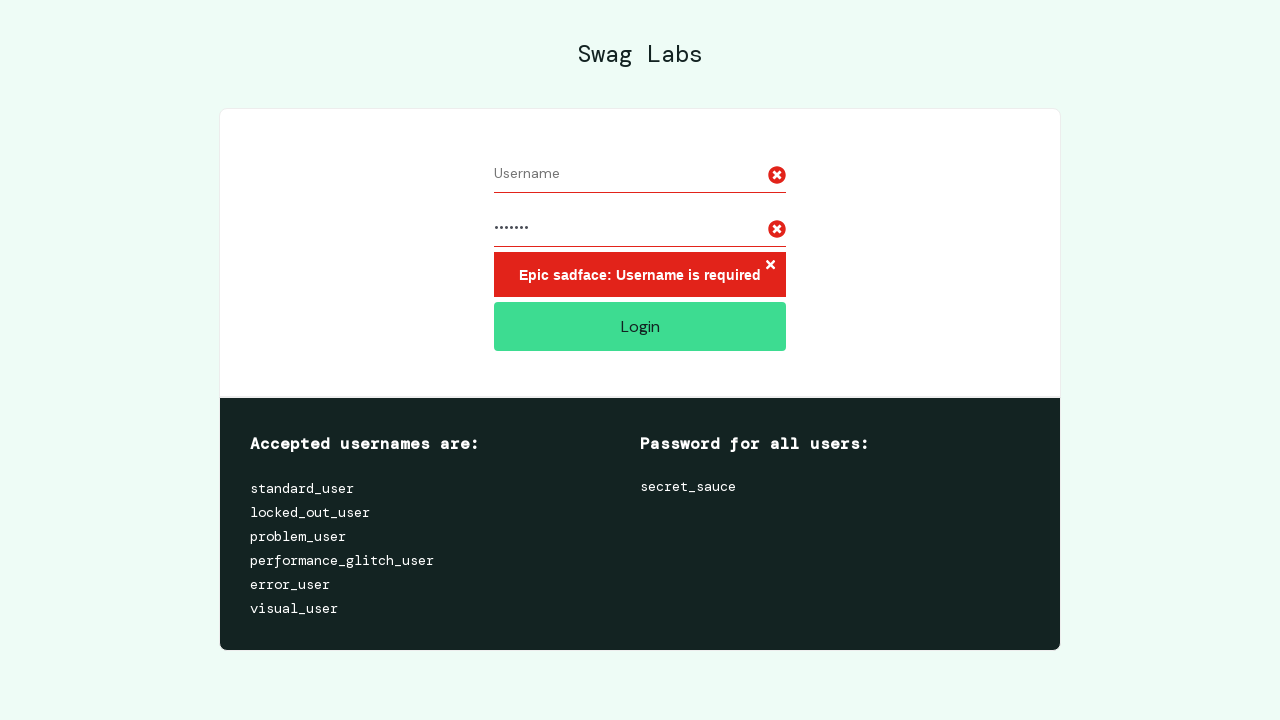

Login button remains visible, user is still on login page
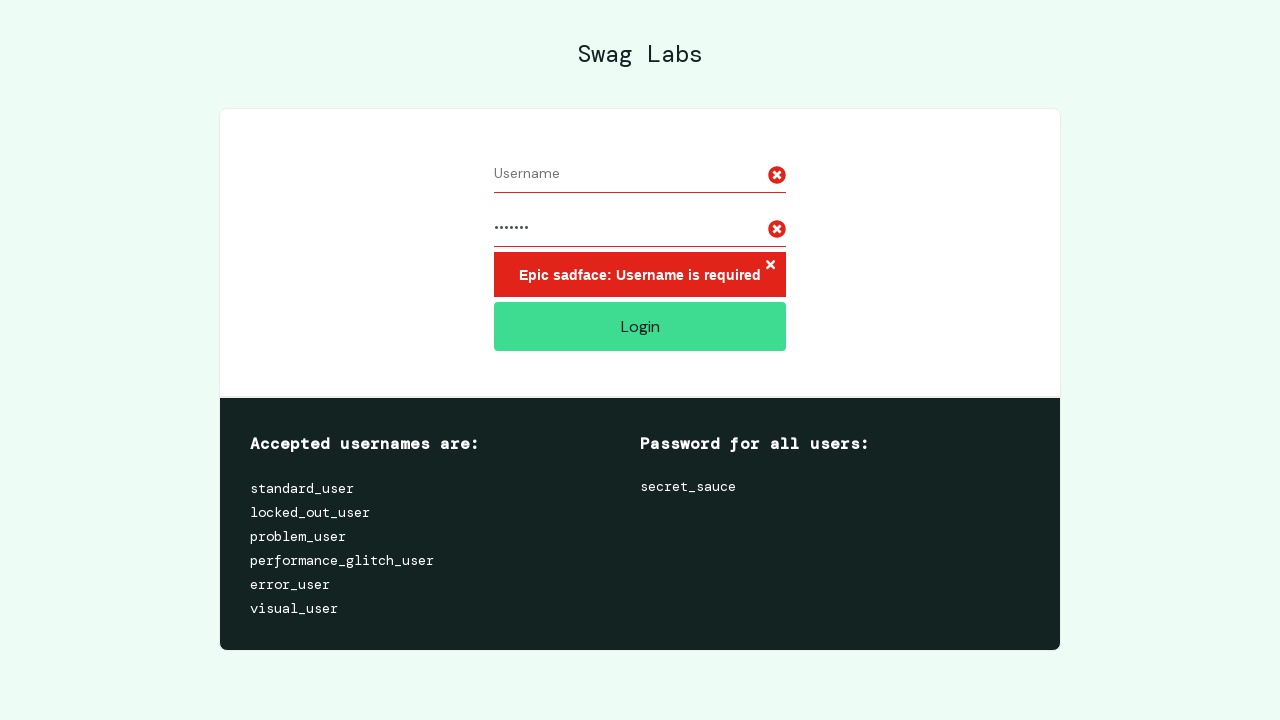

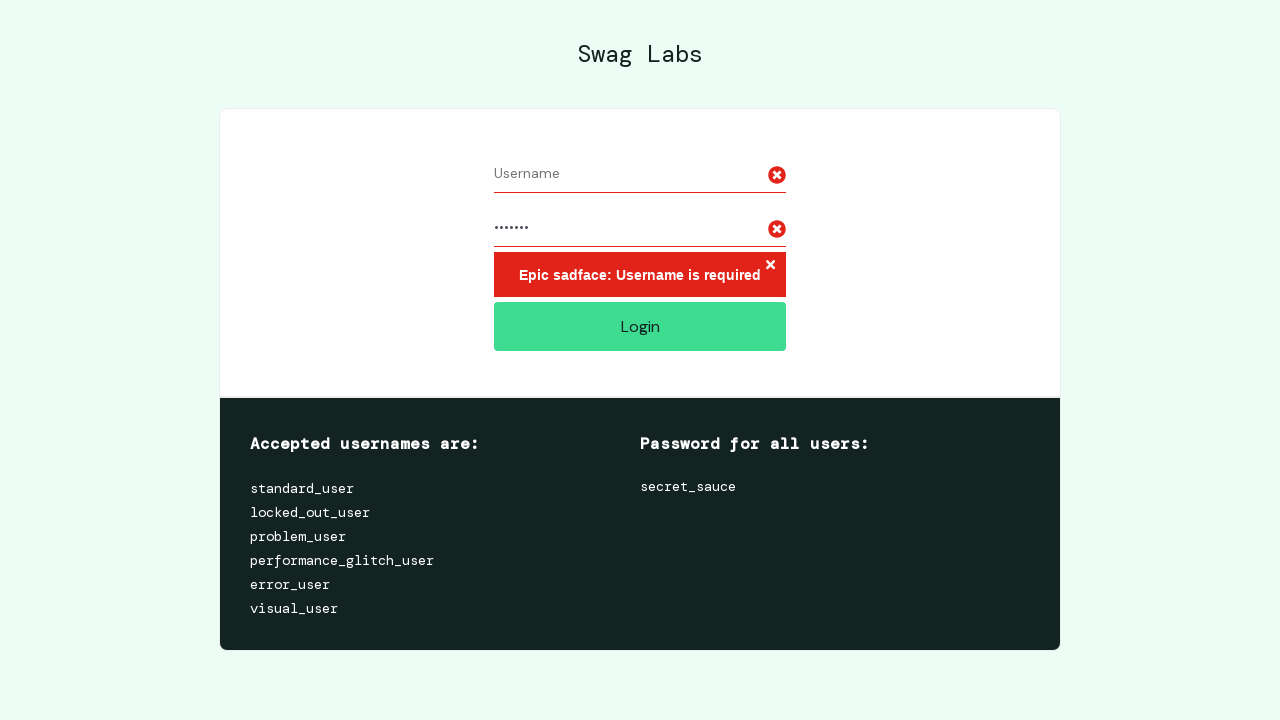